Tests a form submission by filling in first name, last name, and email fields, then clicking the submit button

Starting URL: http://secure-retreat-92358.herokuapp.com/

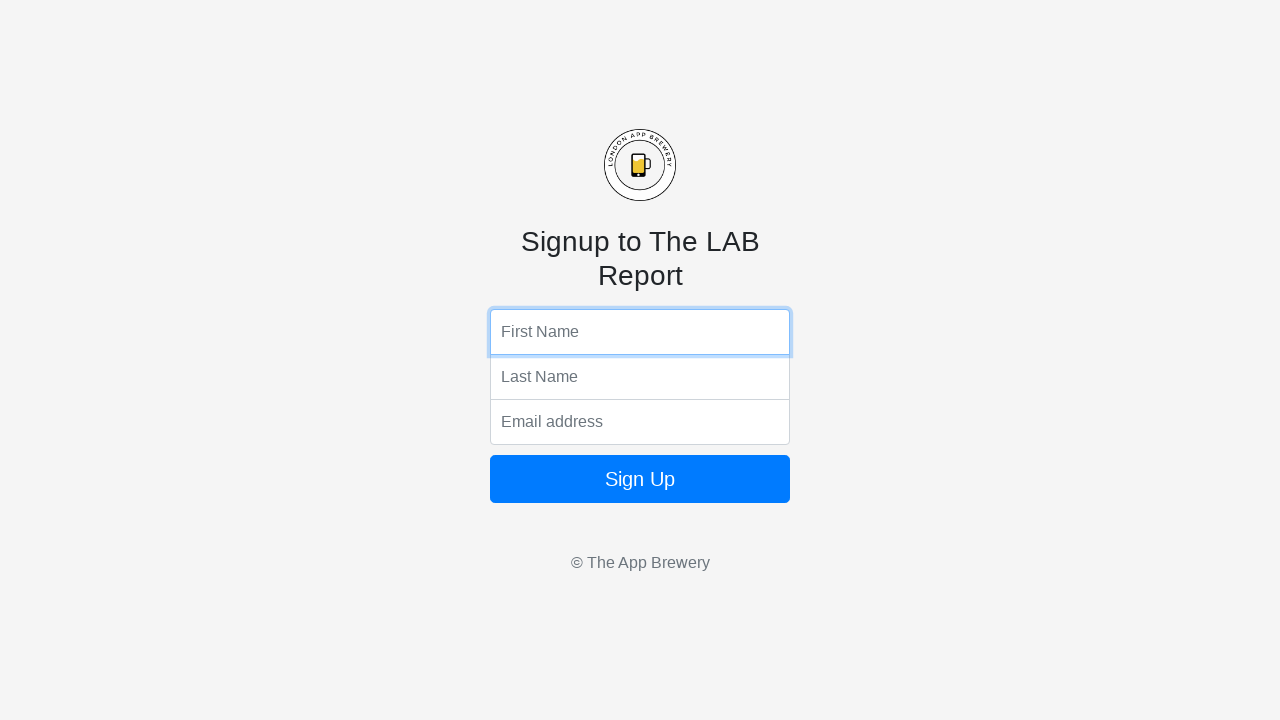

Filled first name field with 'Dima' on input[name='fName']
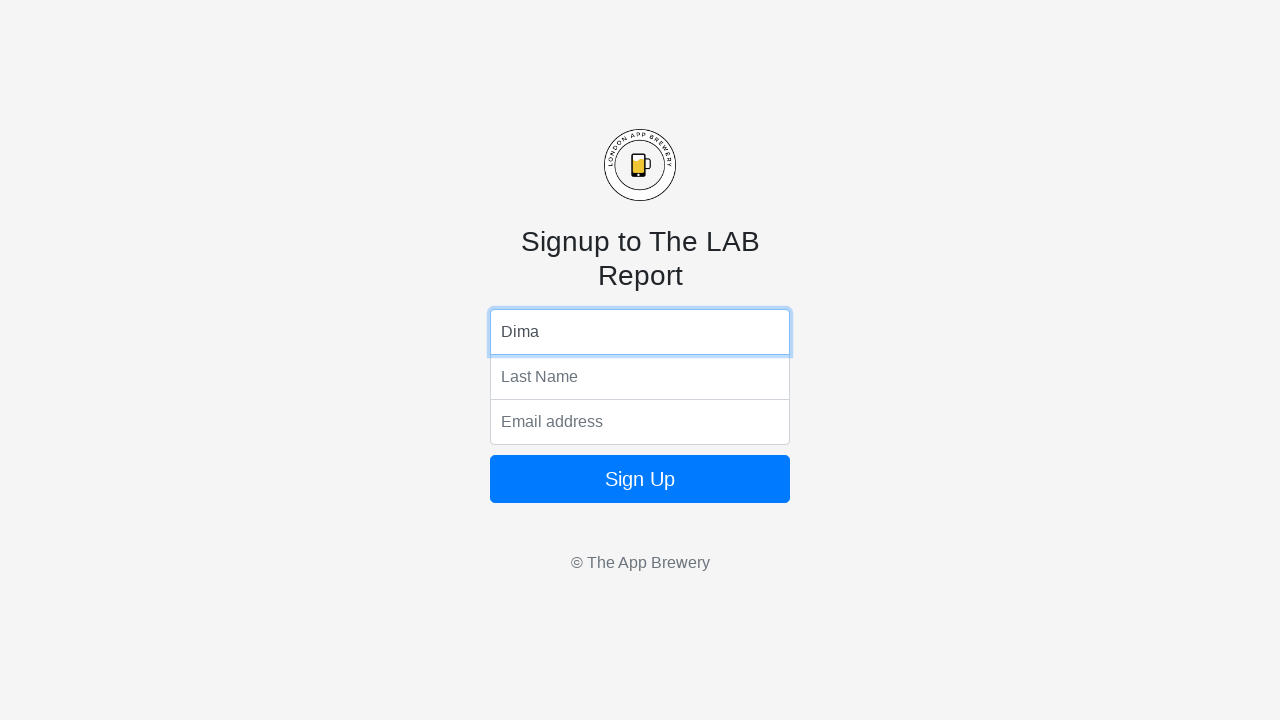

Filled last name field with 'Ivanov' on input[name='lName']
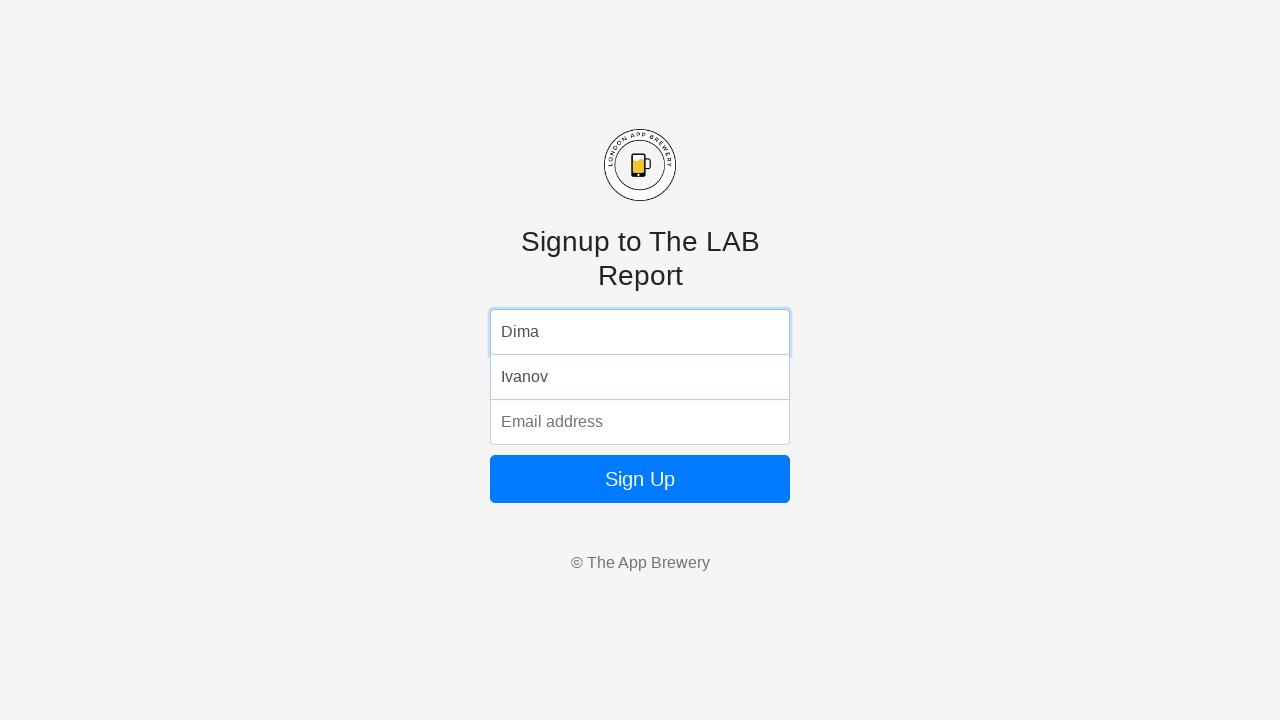

Filled email field with 'dima@mail.com' on input[name='email']
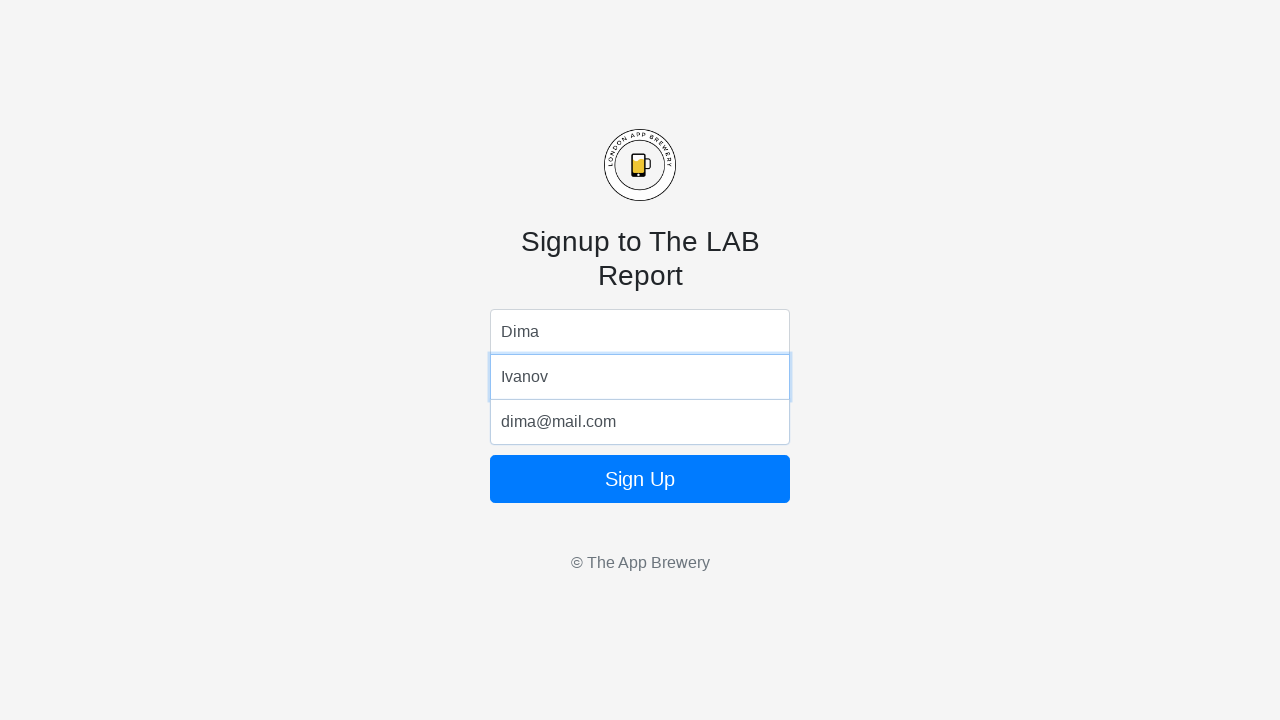

Clicked the submit button at (640, 479) on .btn-primary
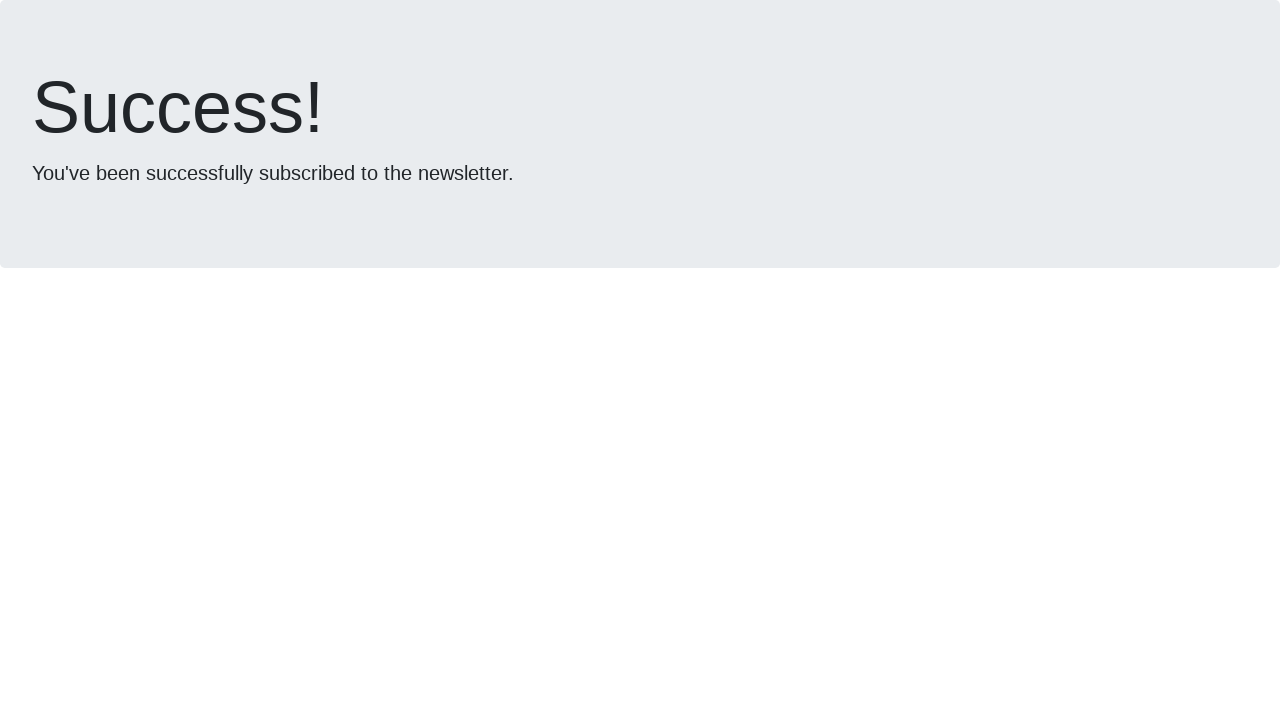

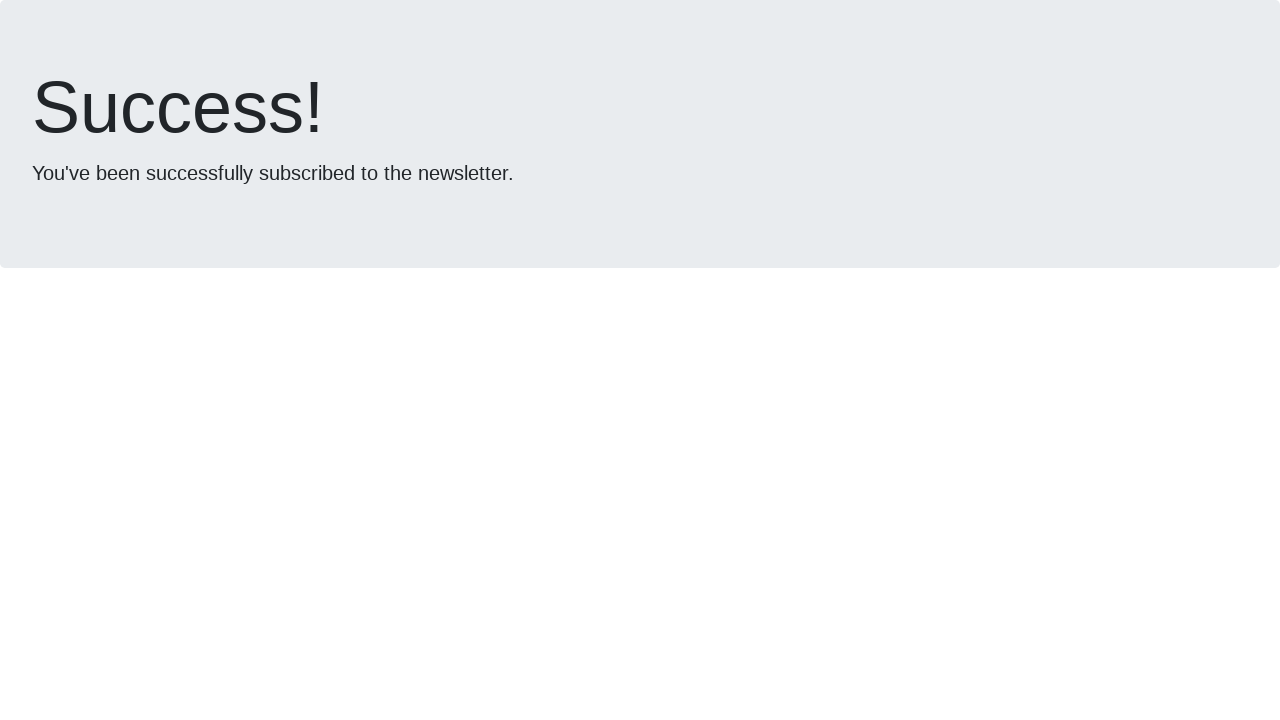